Navigates to Simplilearn website and verifies the page loads by checking the title is available

Starting URL: https://www.simplilearn.com

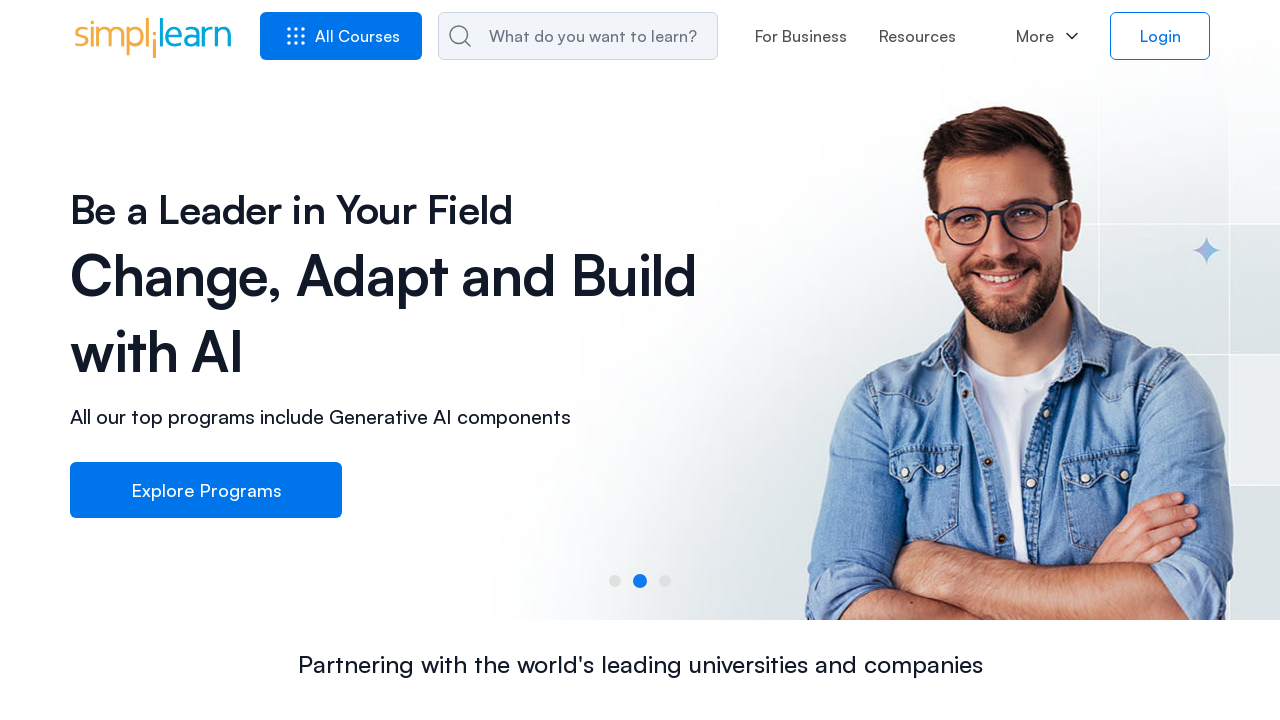

Waited for page to reach domcontentloaded state
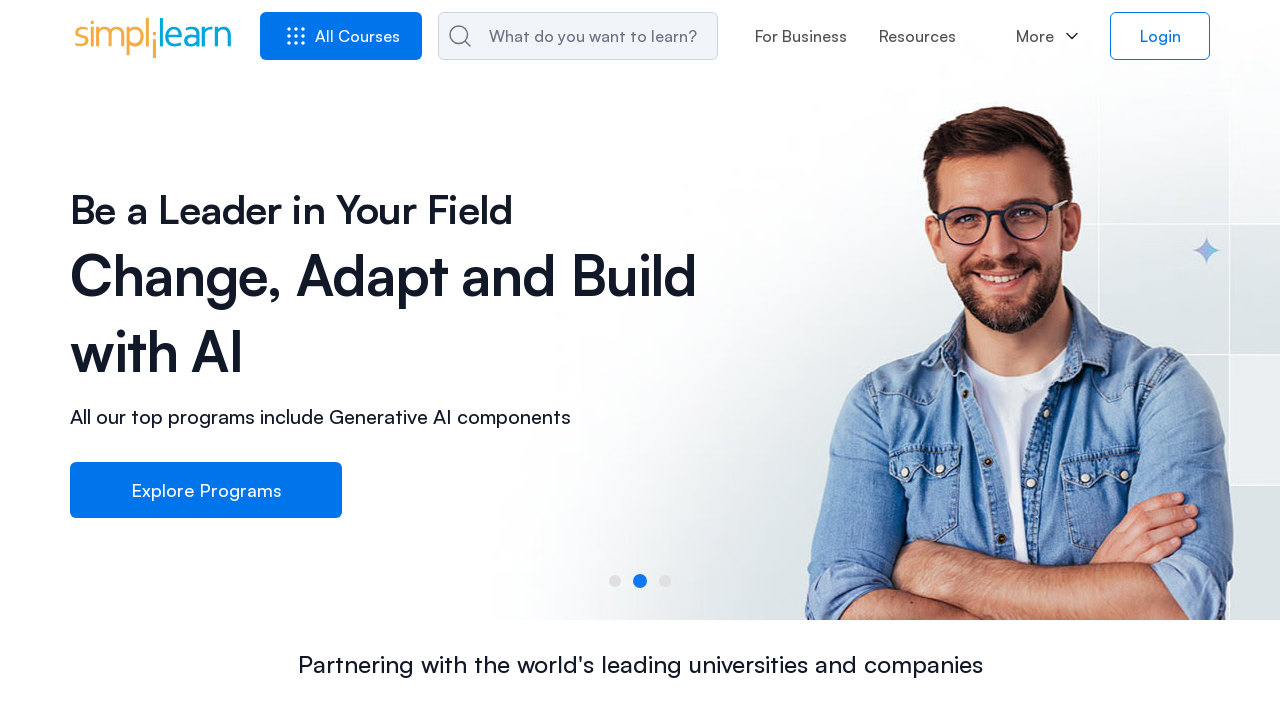

Verified page title is not None
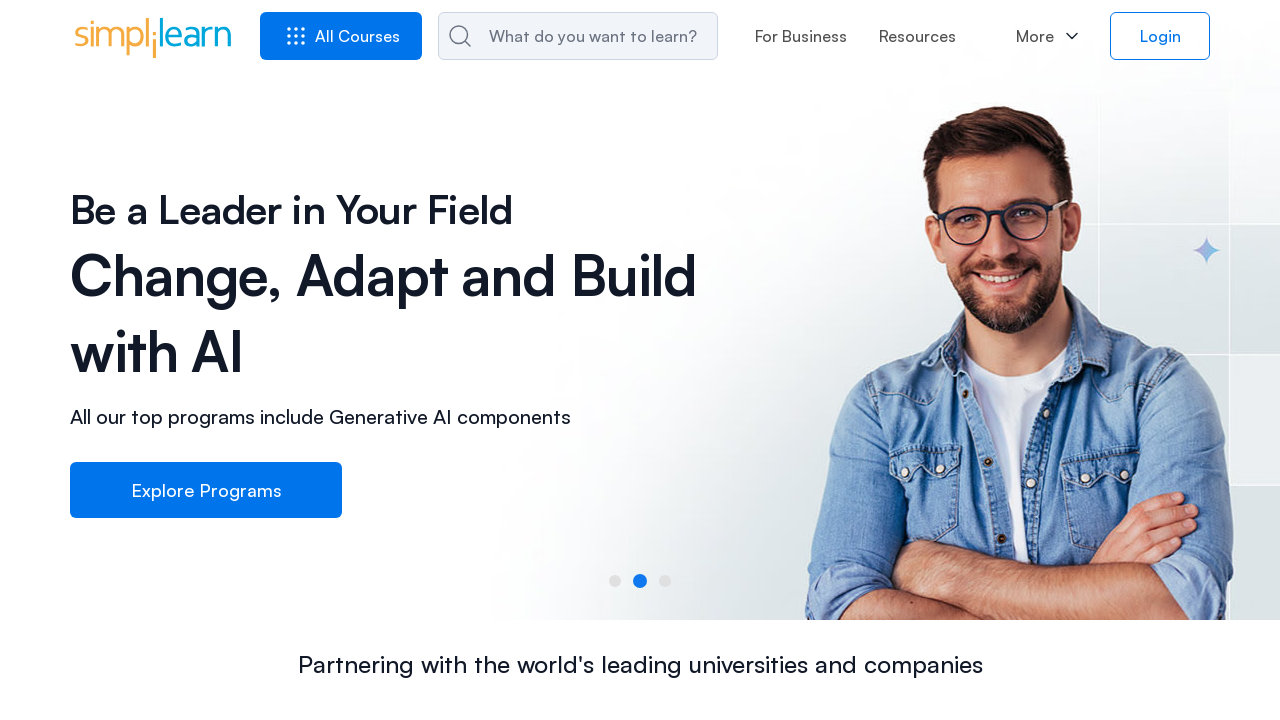

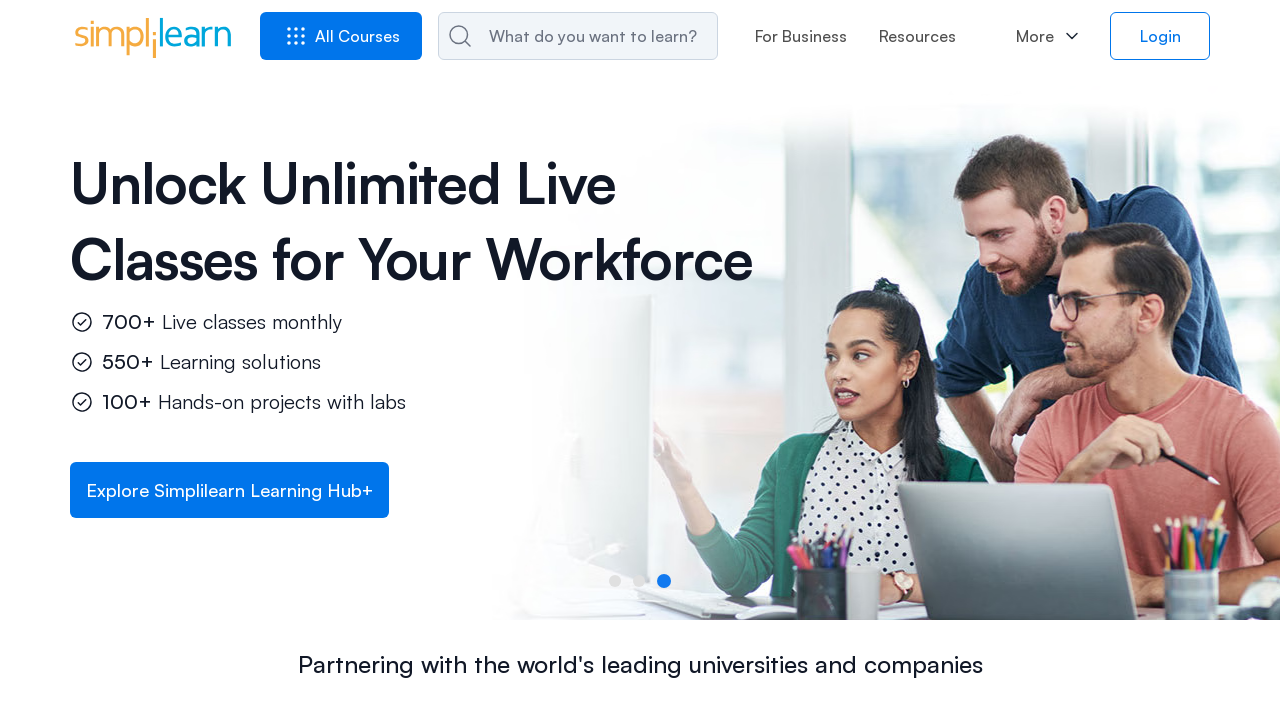